Tests the complete checkout flow on an e-commerce site by adding multiple products to cart, filling shipping information, and verifying order confirmation.

Starting URL: https://danube-web.shop/

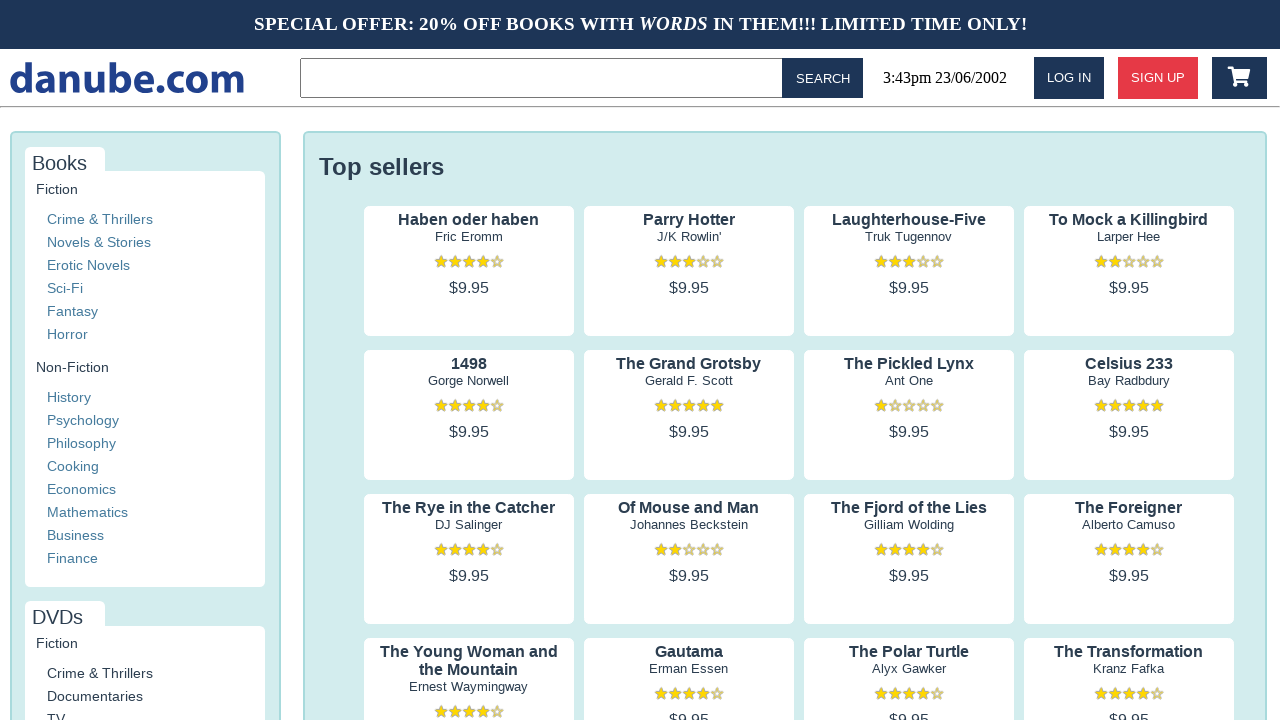

Clicked on product 1 preview/author link at (469, 237) on .preview:nth-child(1) > .preview-author
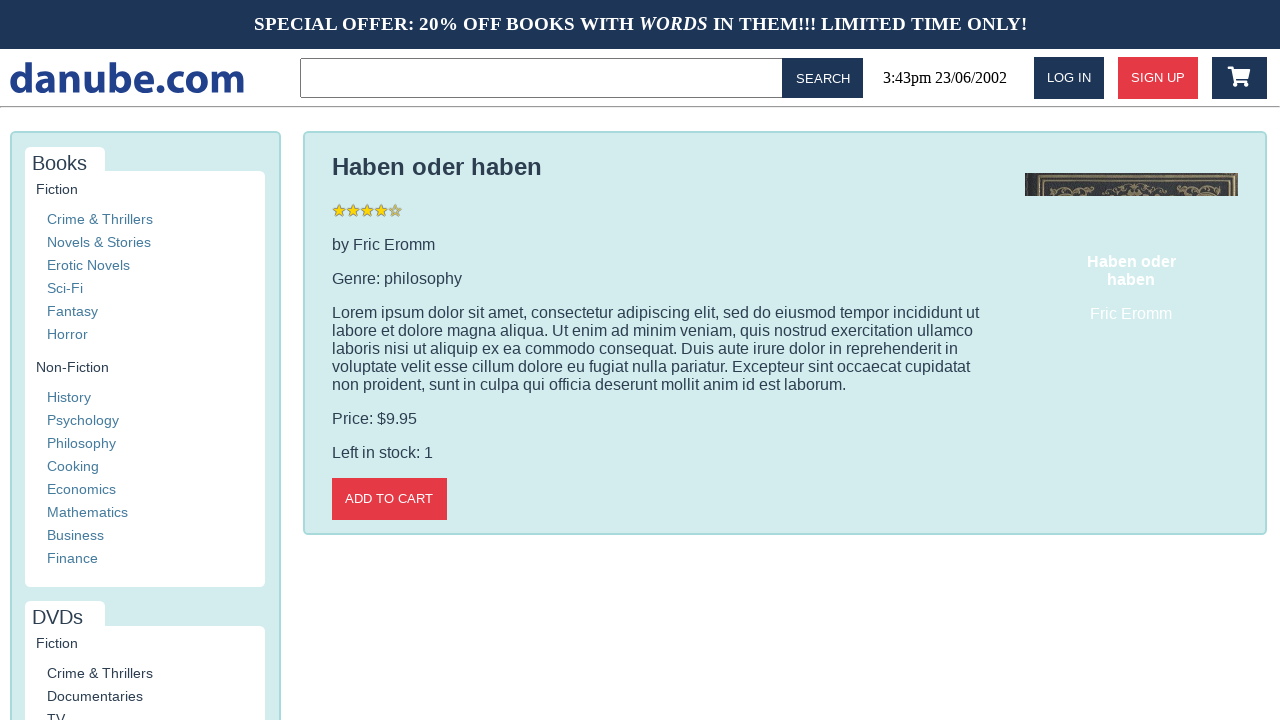

Added product 1 to cart at (389, 499) on .detail-wrapper > .call-to-action
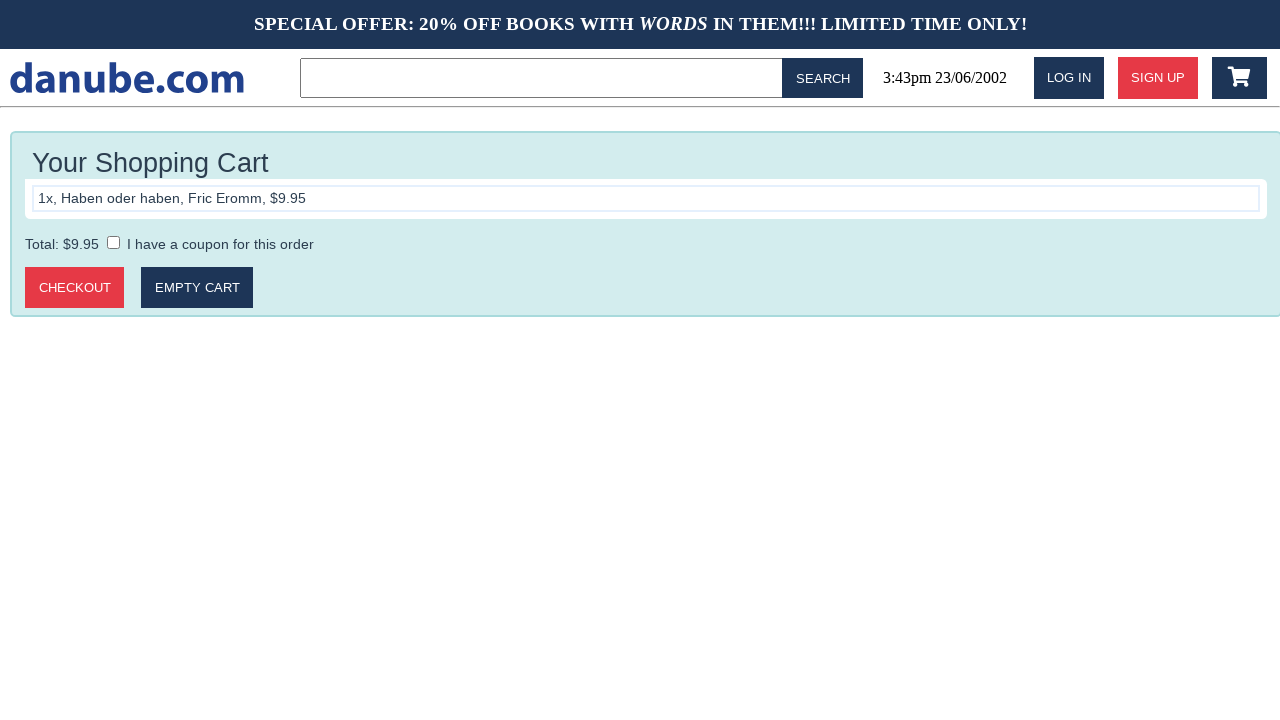

Clicked logo to return to home page at (127, 78) on #logo
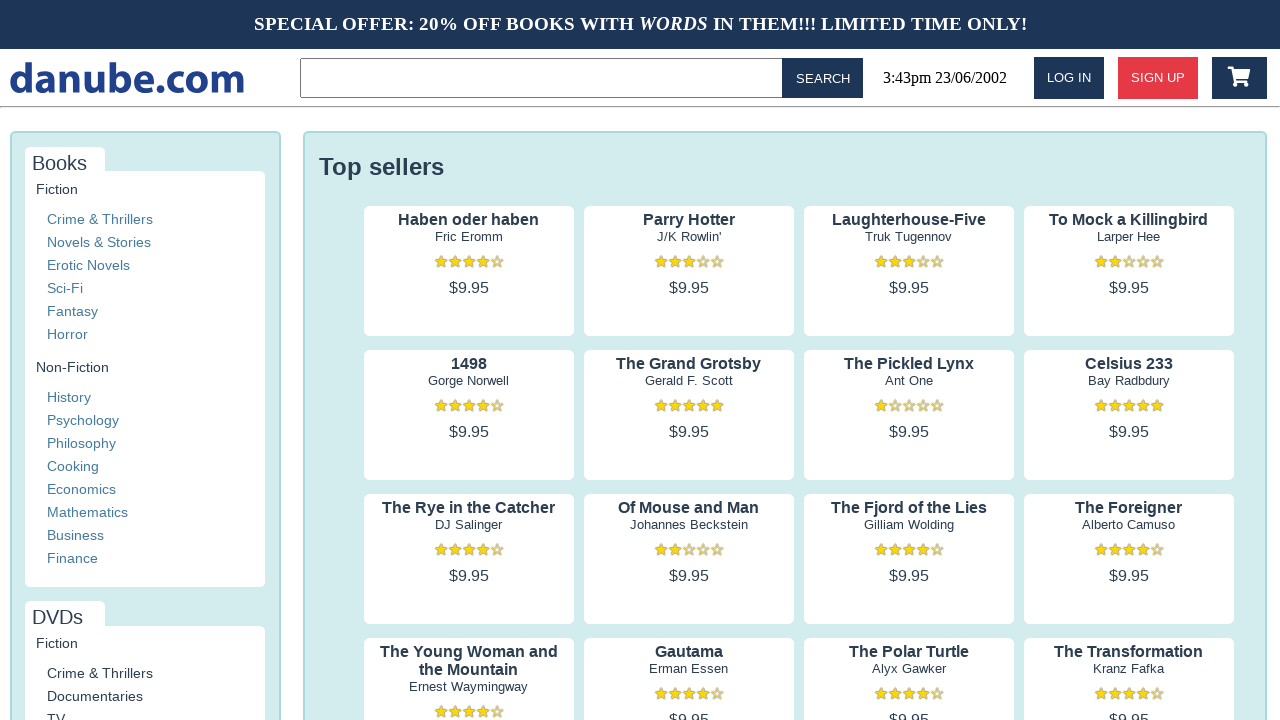

Home page loaded (networkidle)
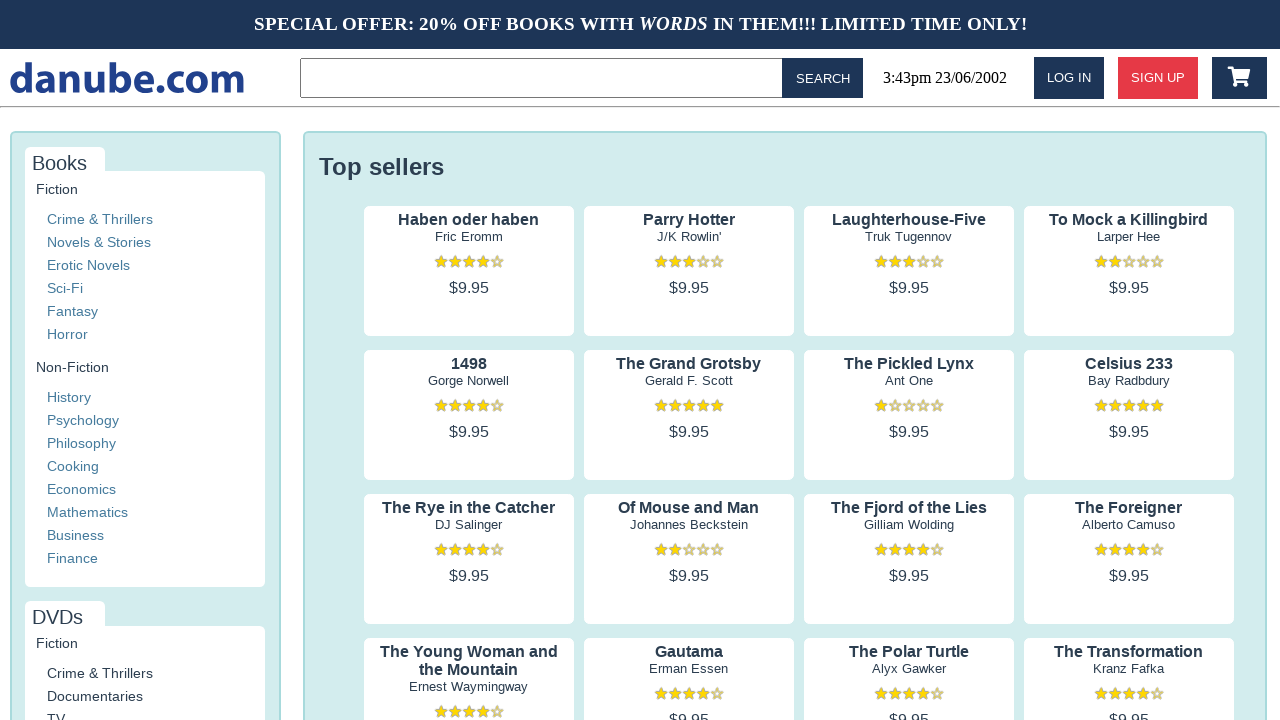

Clicked on product 2 preview/author link at (689, 237) on .preview:nth-child(2) > .preview-author
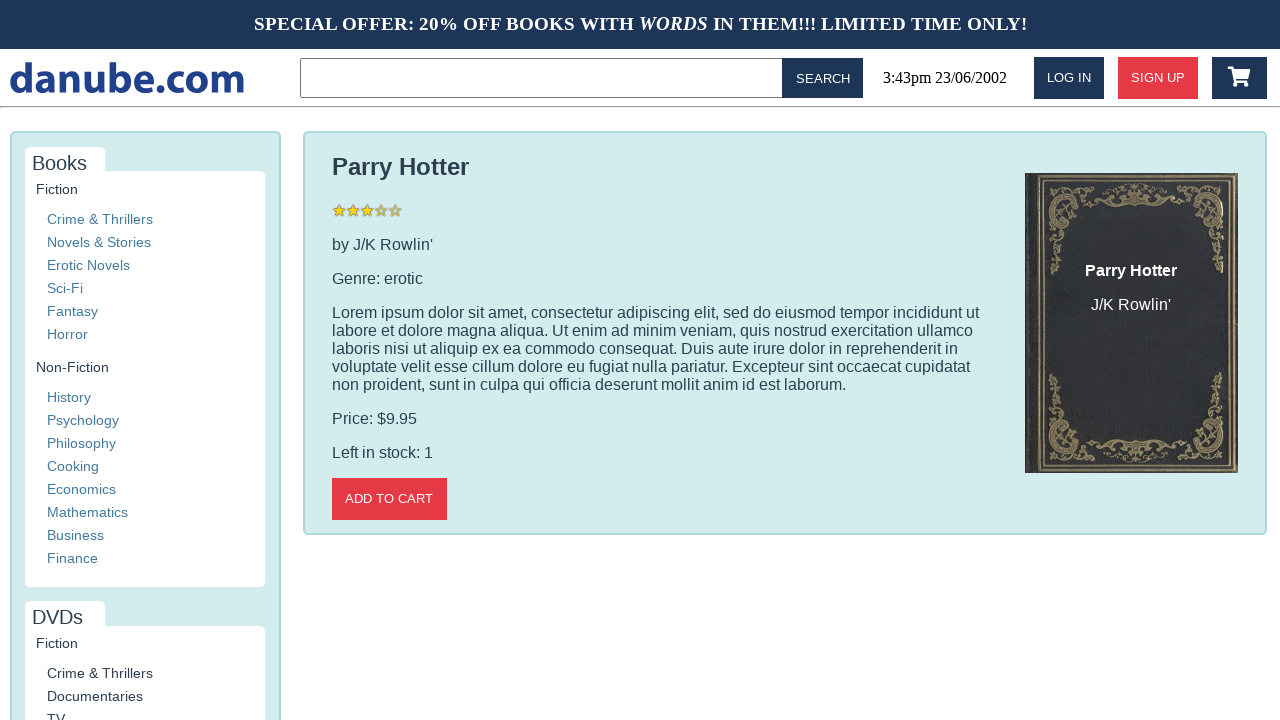

Added product 2 to cart at (389, 499) on .detail-wrapper > .call-to-action
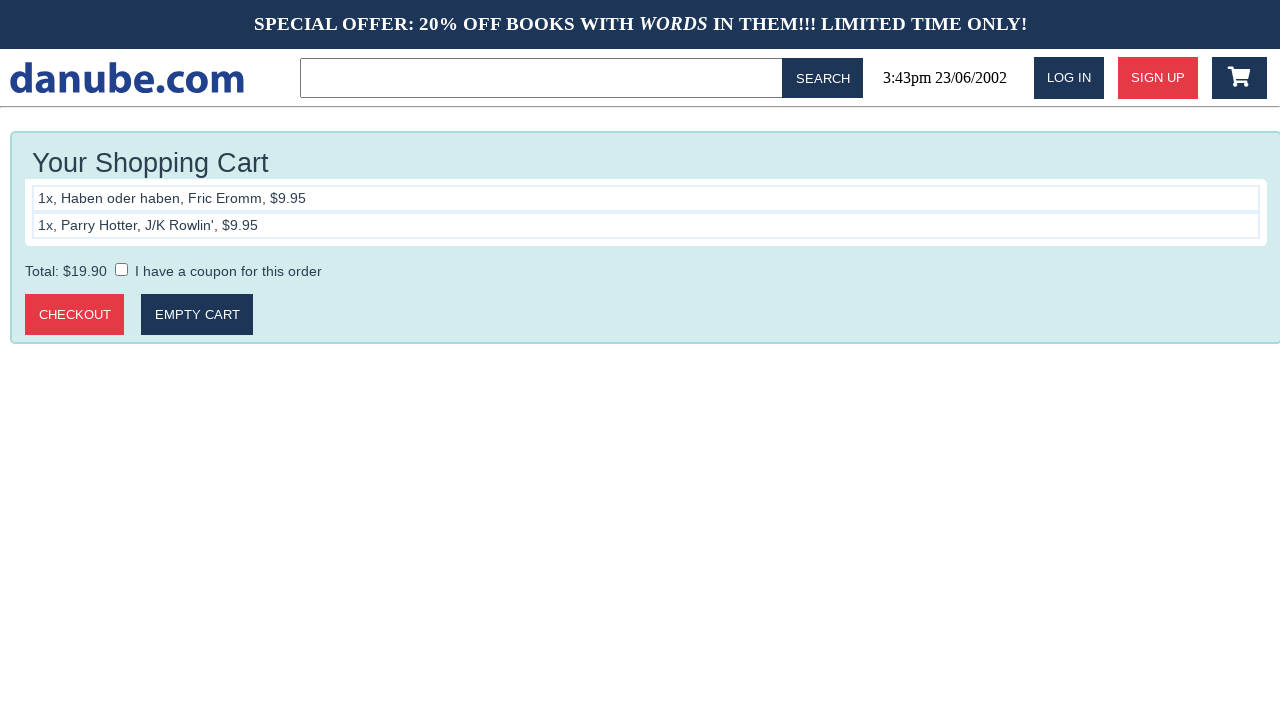

Clicked logo to return to home page at (127, 78) on #logo
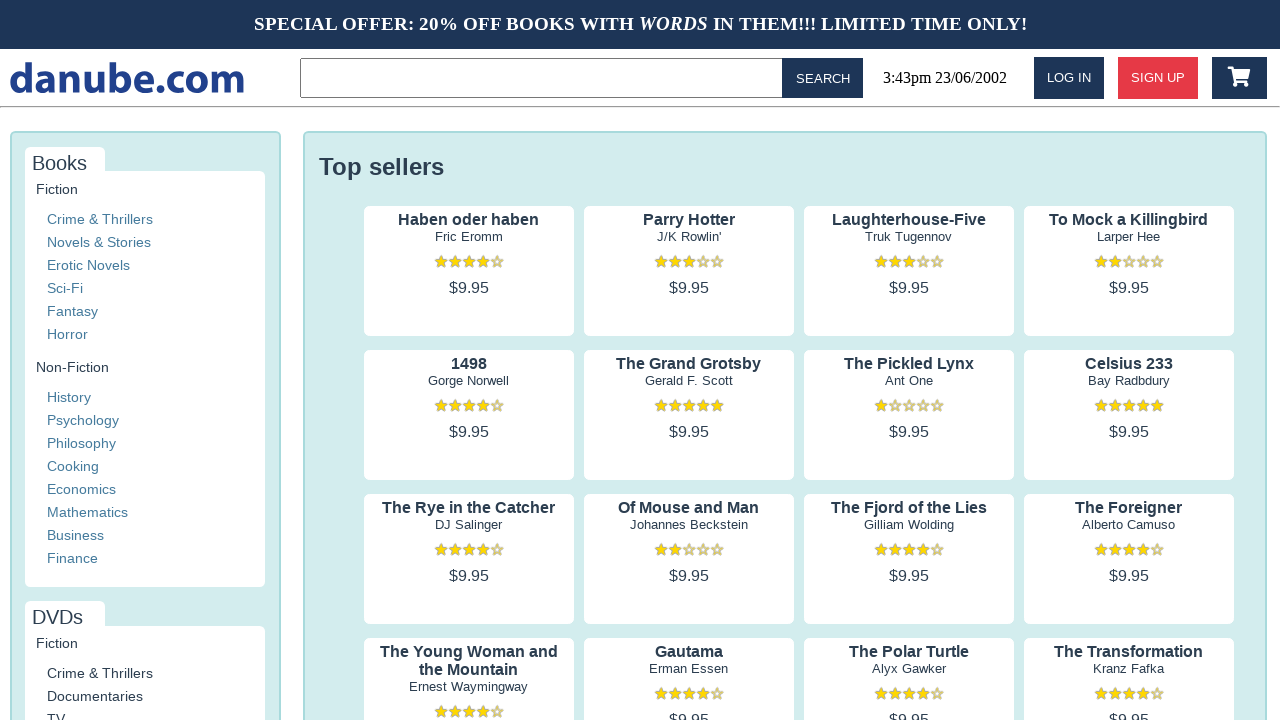

Home page loaded (networkidle)
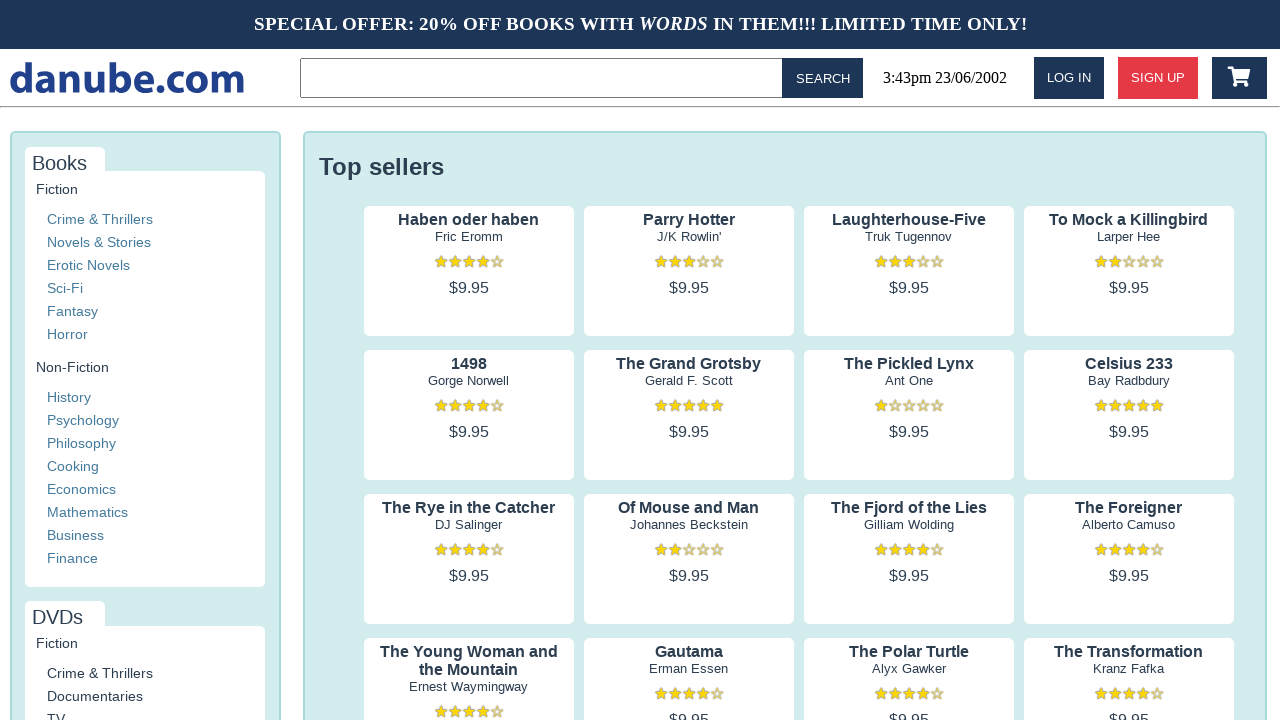

Clicked on product 3 preview/author link at (909, 237) on .preview:nth-child(3) > .preview-author
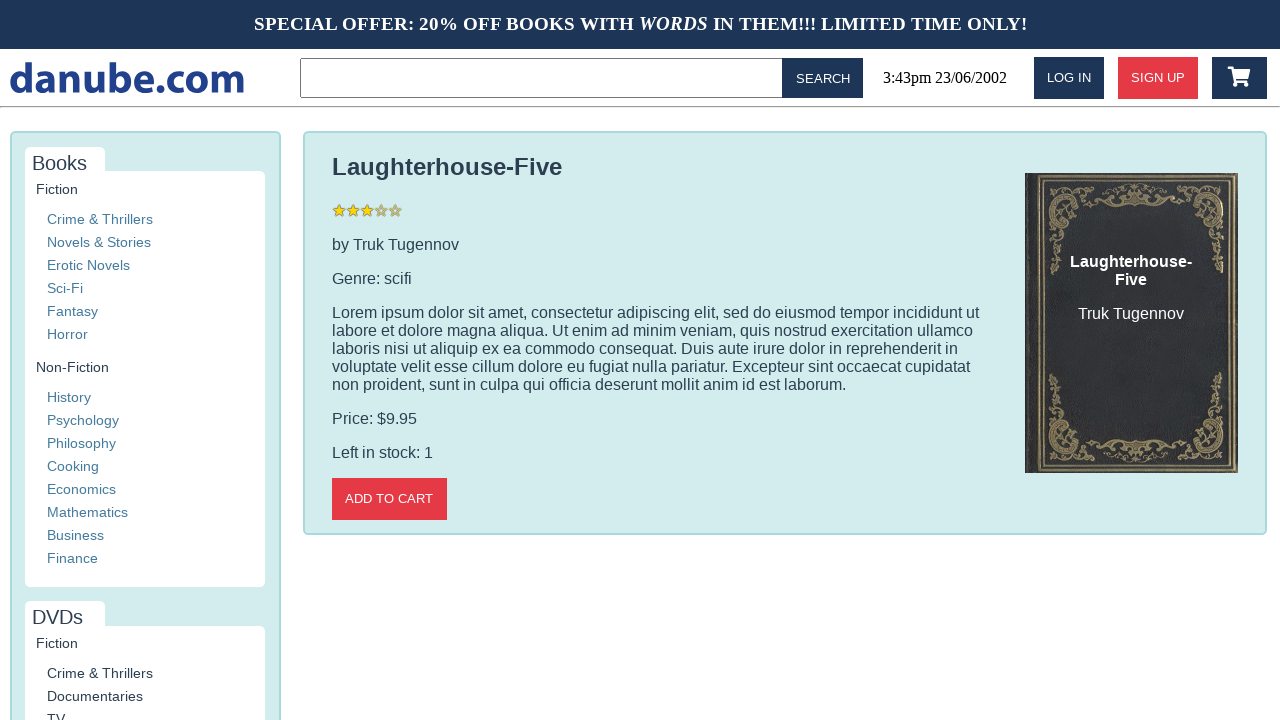

Added product 3 to cart at (389, 499) on .detail-wrapper > .call-to-action
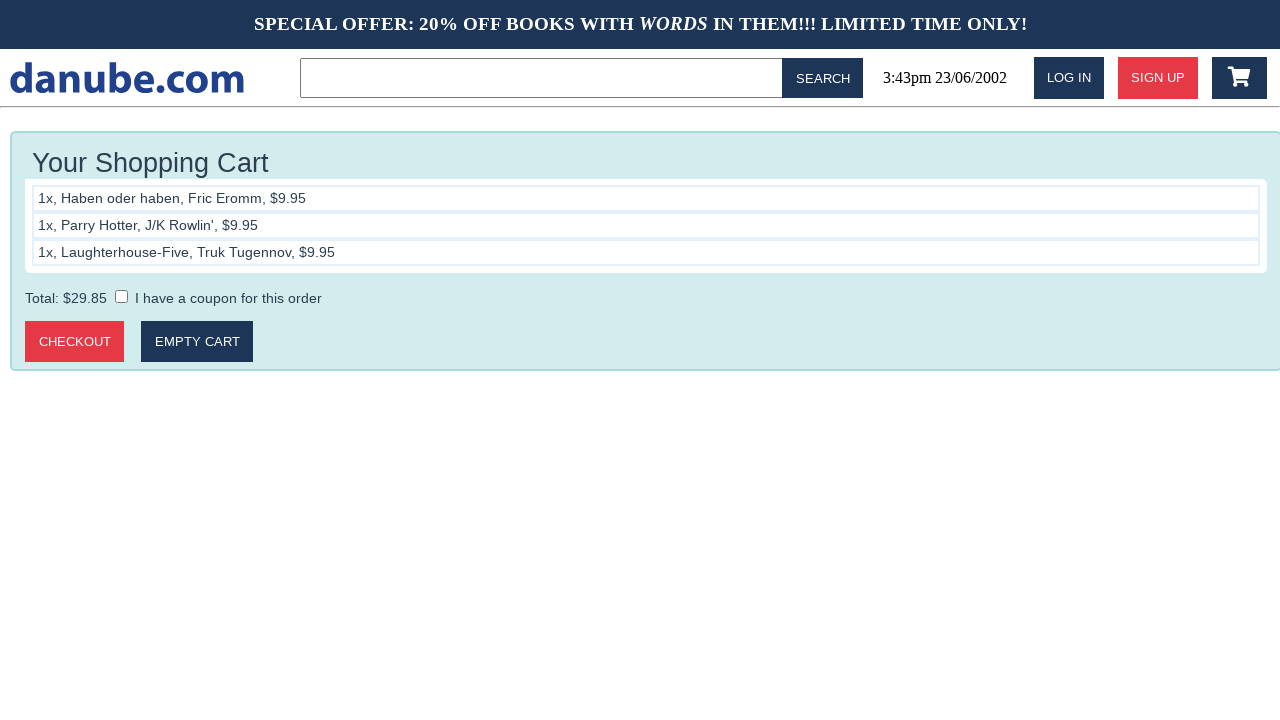

Clicked logo to return to home page at (127, 78) on #logo
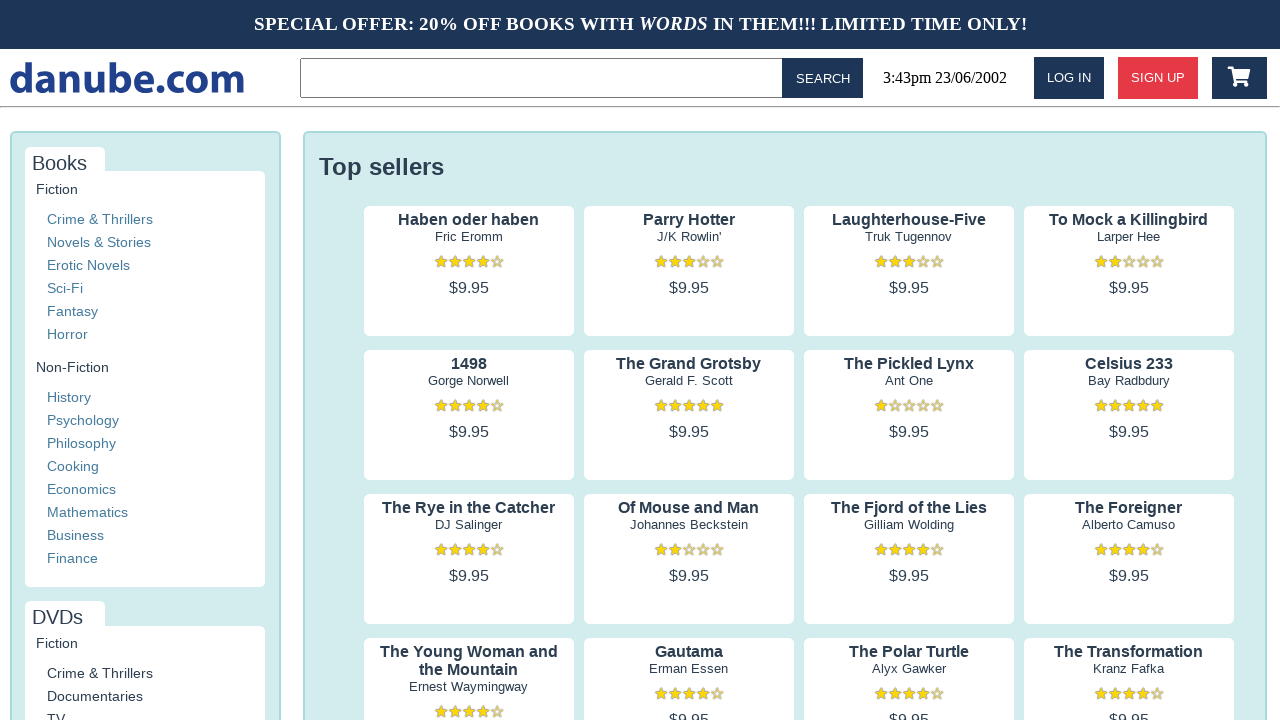

Home page loaded (networkidle)
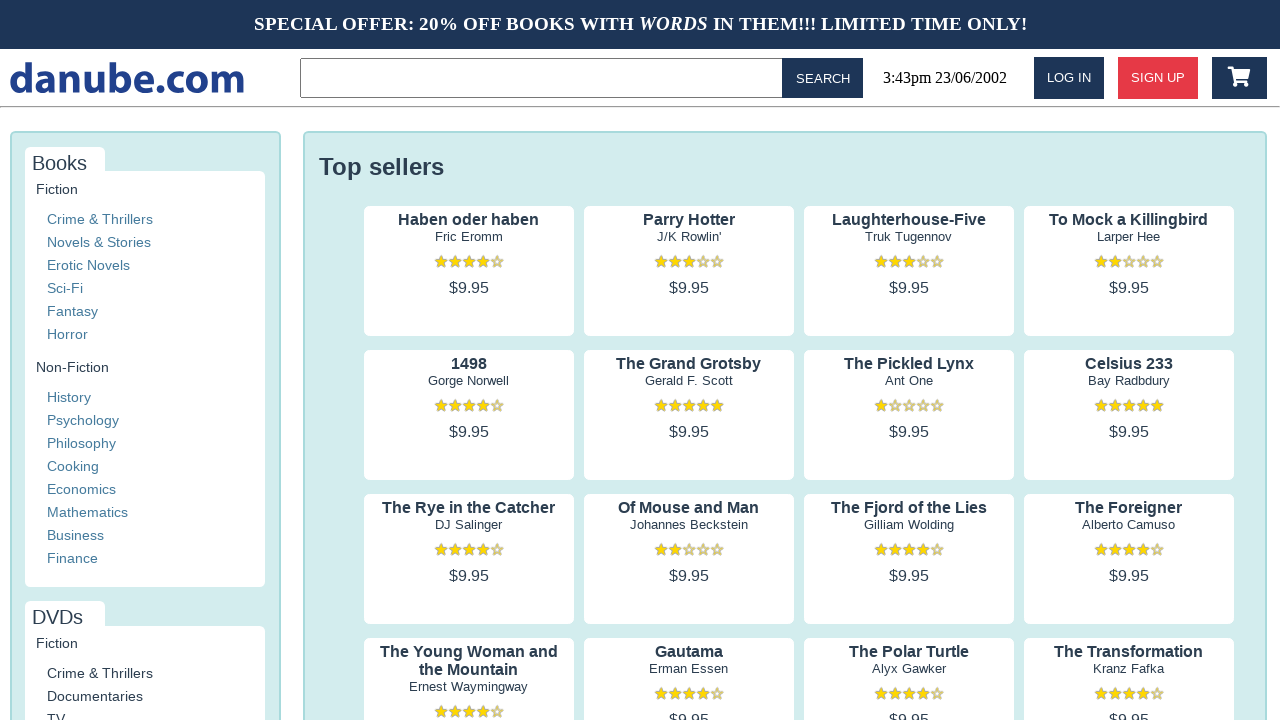

Opened shopping cart at (1239, 78) on #cart
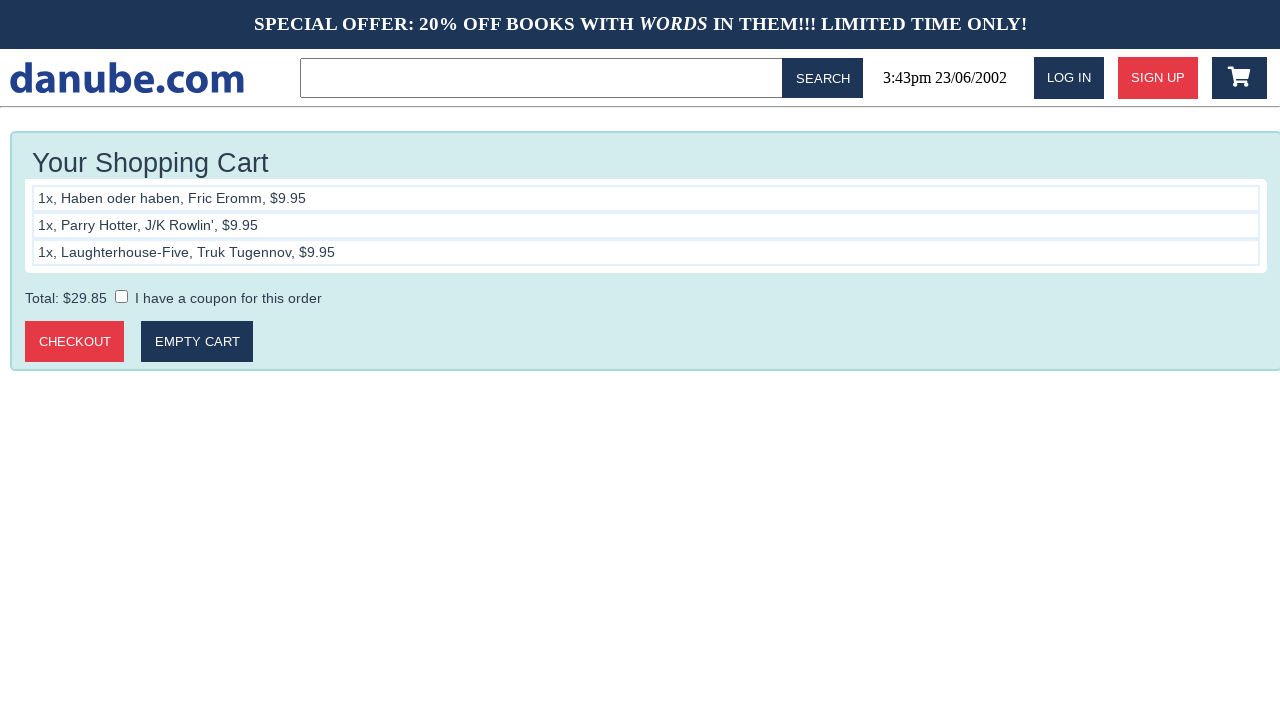

Clicked checkout button at (75, 342) on .cart > .call-to-action
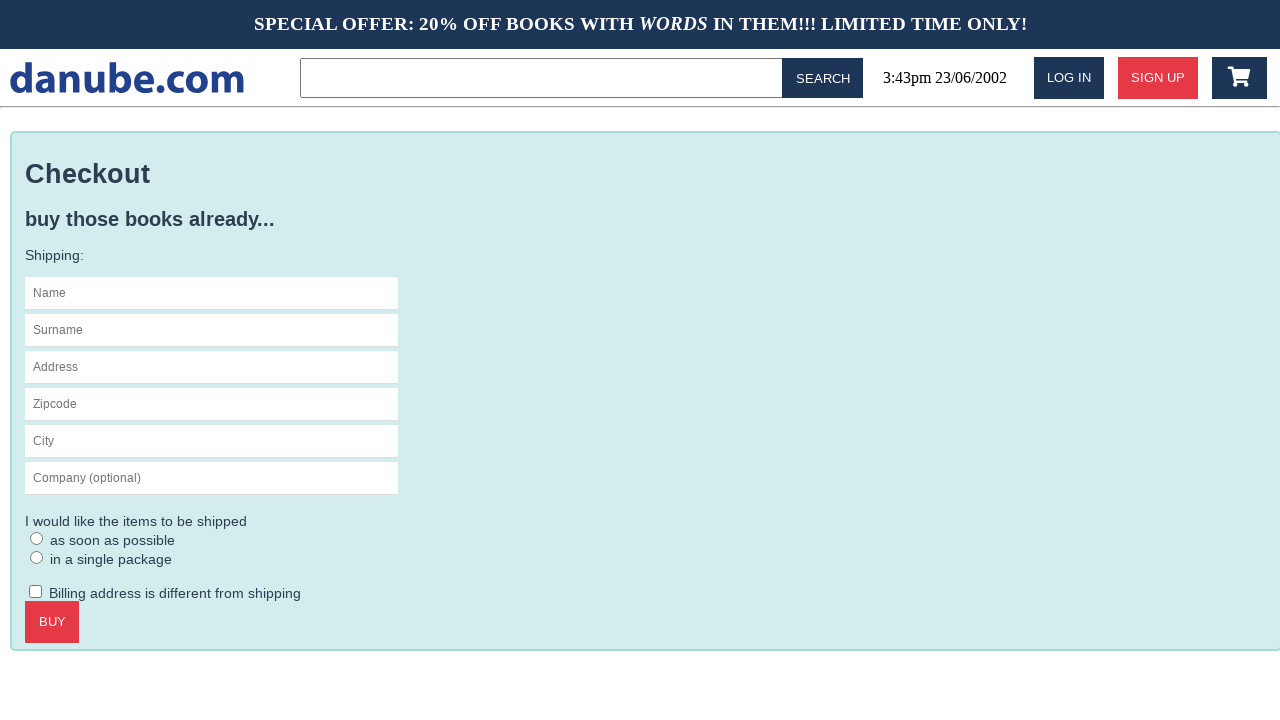

Clicked on shipping name field at (212, 293) on #app-content #s-name
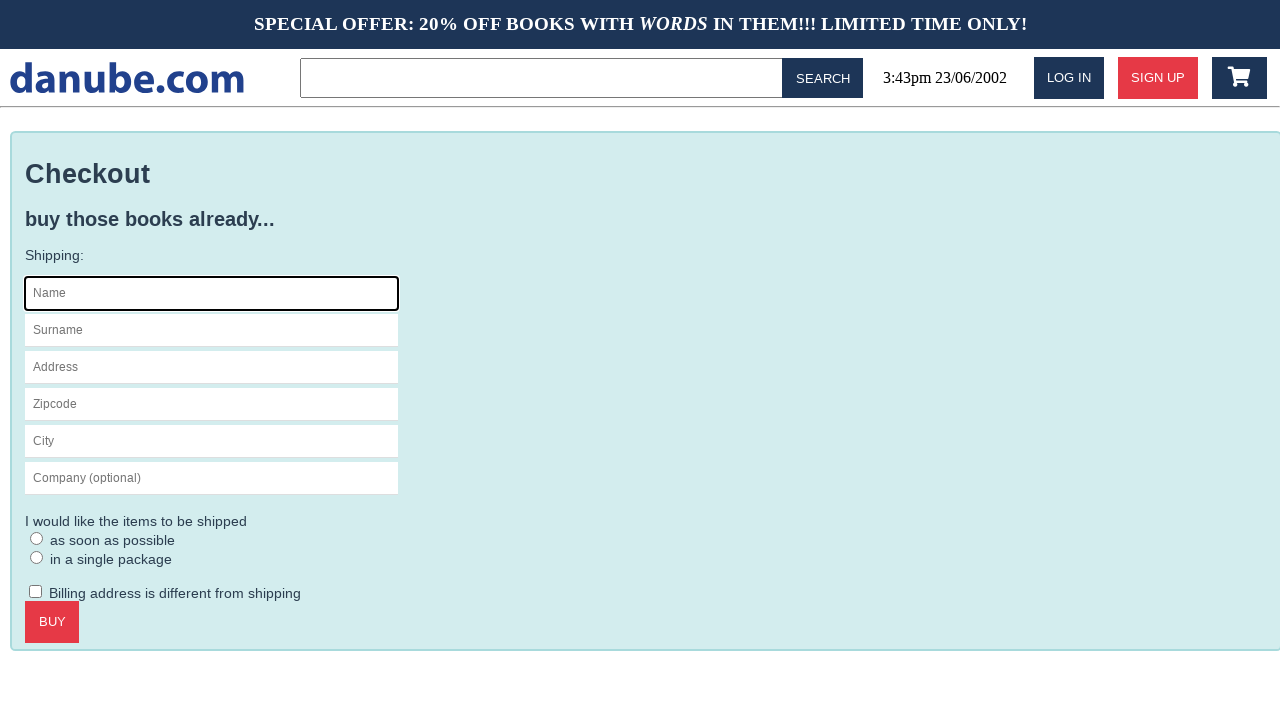

Filled shipping first name 'Max' on #s-name
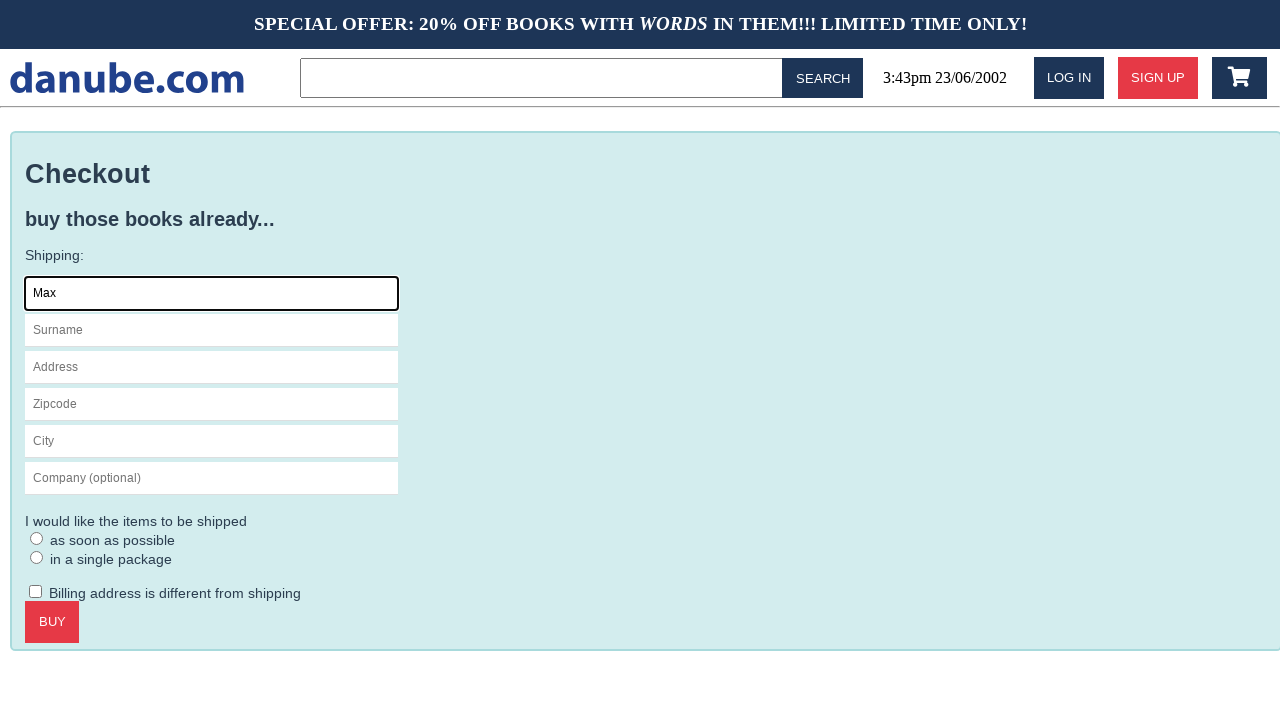

Filled shipping last name 'Mustermann' on #s-surname
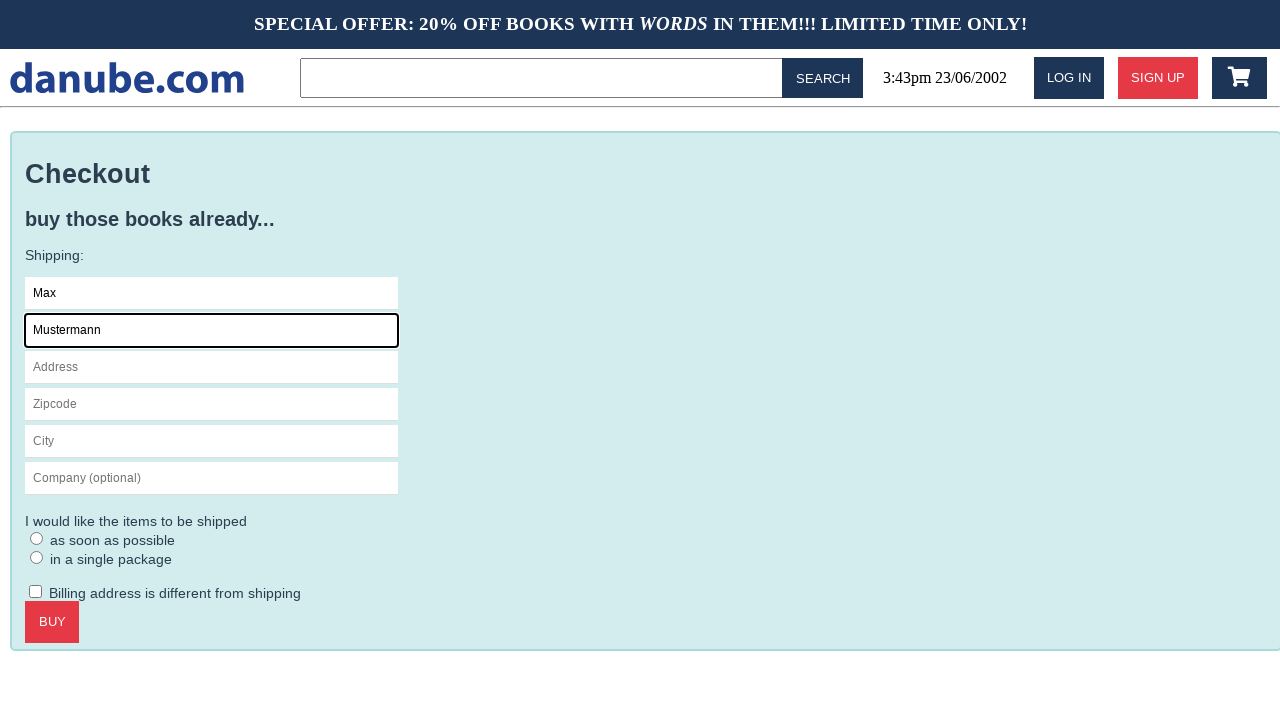

Filled shipping address 'Charlottenstr. 57' on #s-address
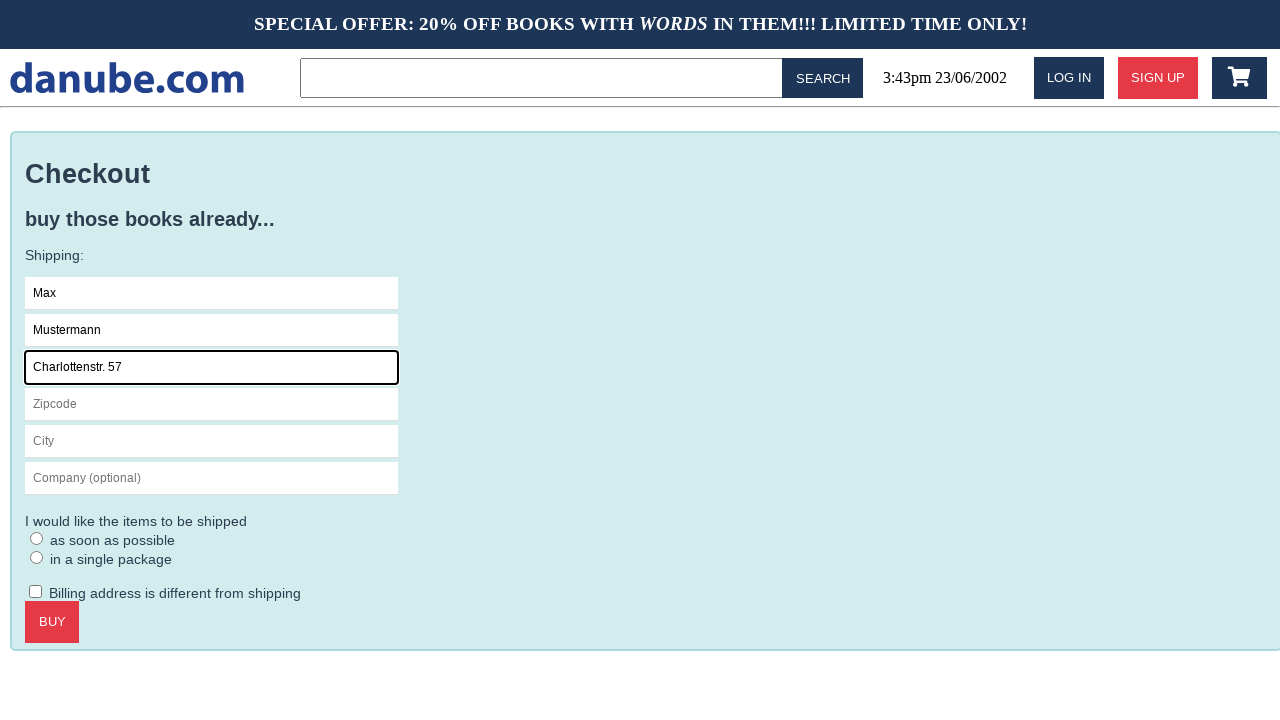

Filled shipping zip code '10117' on #s-zipcode
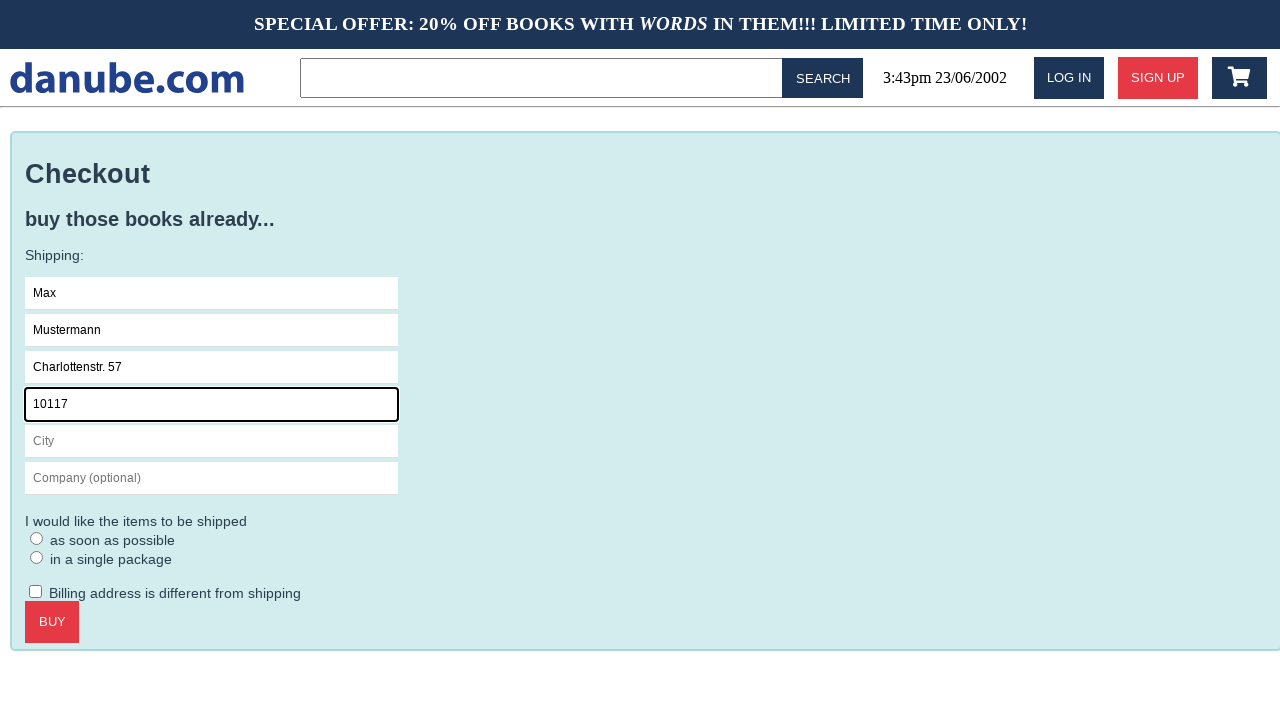

Filled shipping city 'Berlin' on #s-city
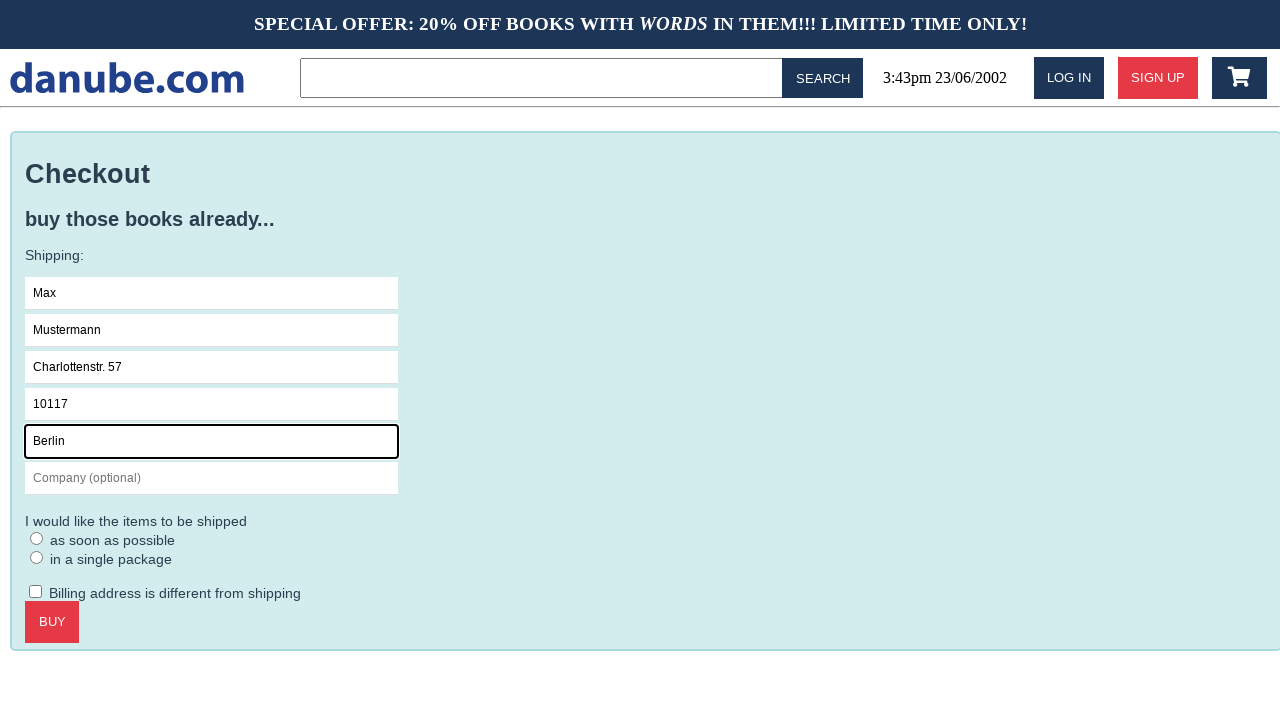

Filled shipping company 'Firma GmbH' on #s-company
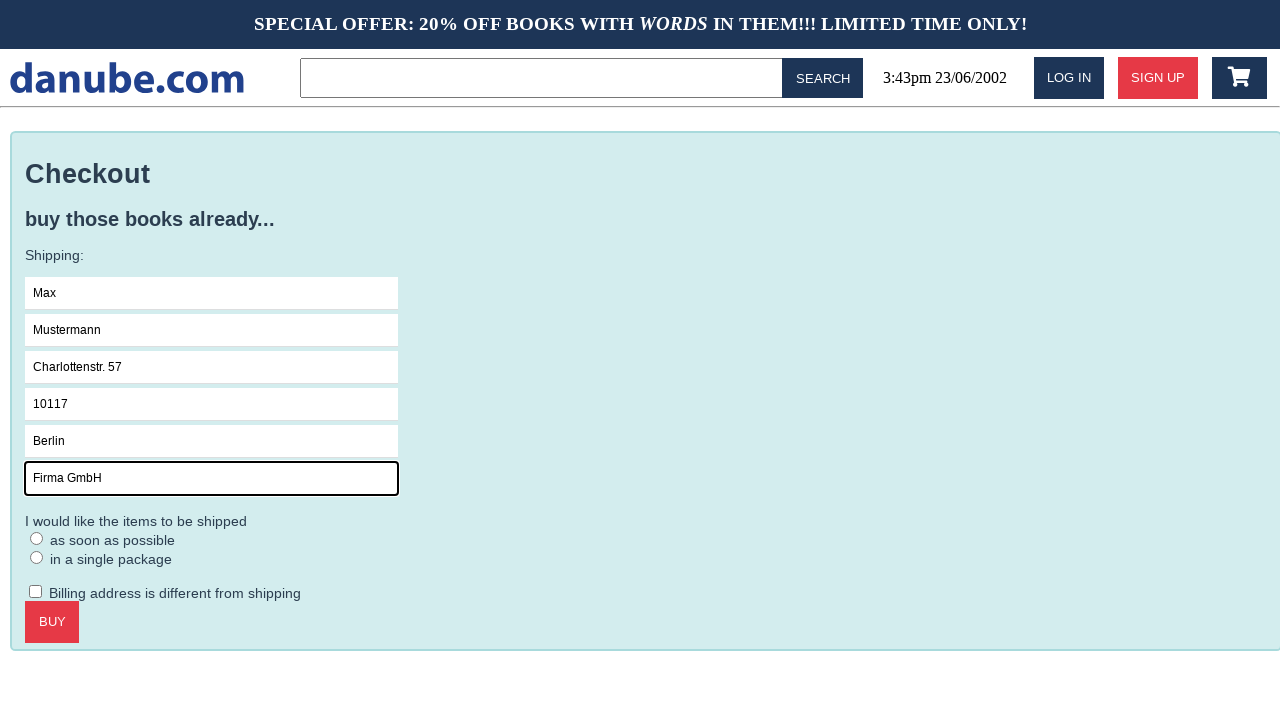

Clicked on checkout form to ensure focus at (646, 439) on .checkout > form
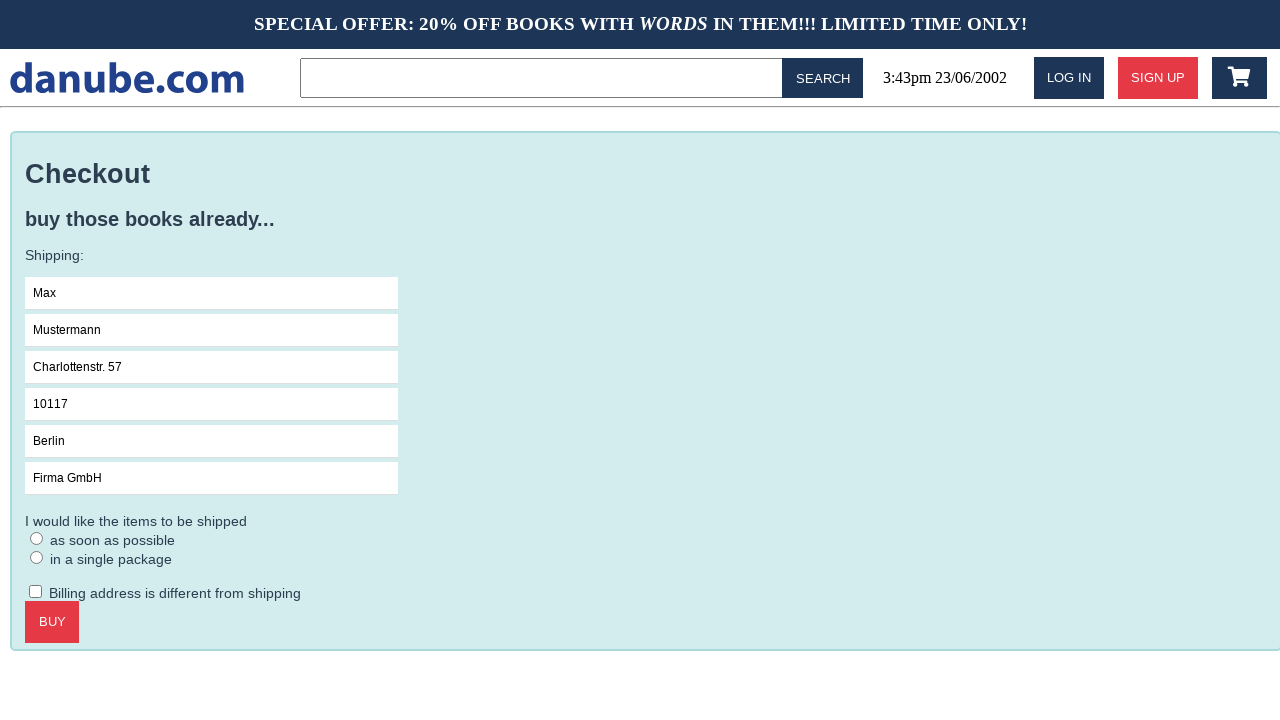

Selected ASAP delivery option at (37, 538) on #asap
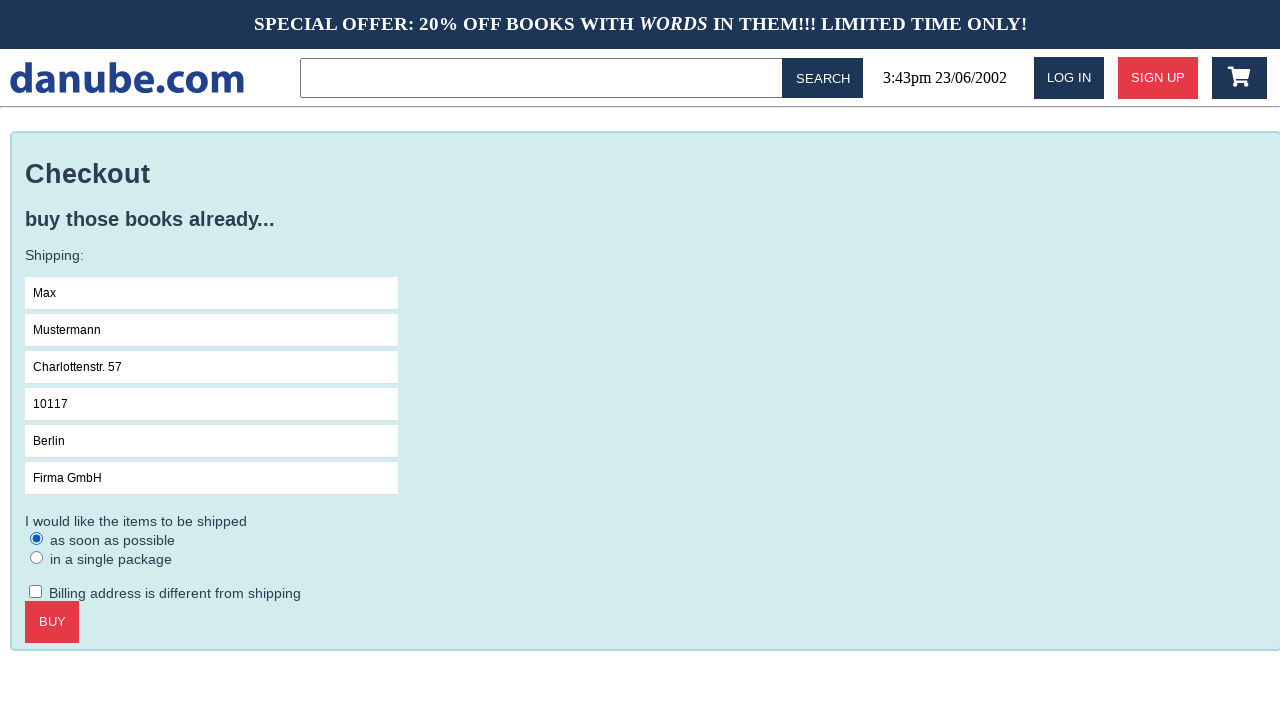

Clicked complete checkout button at (52, 622) on .checkout > .call-to-action
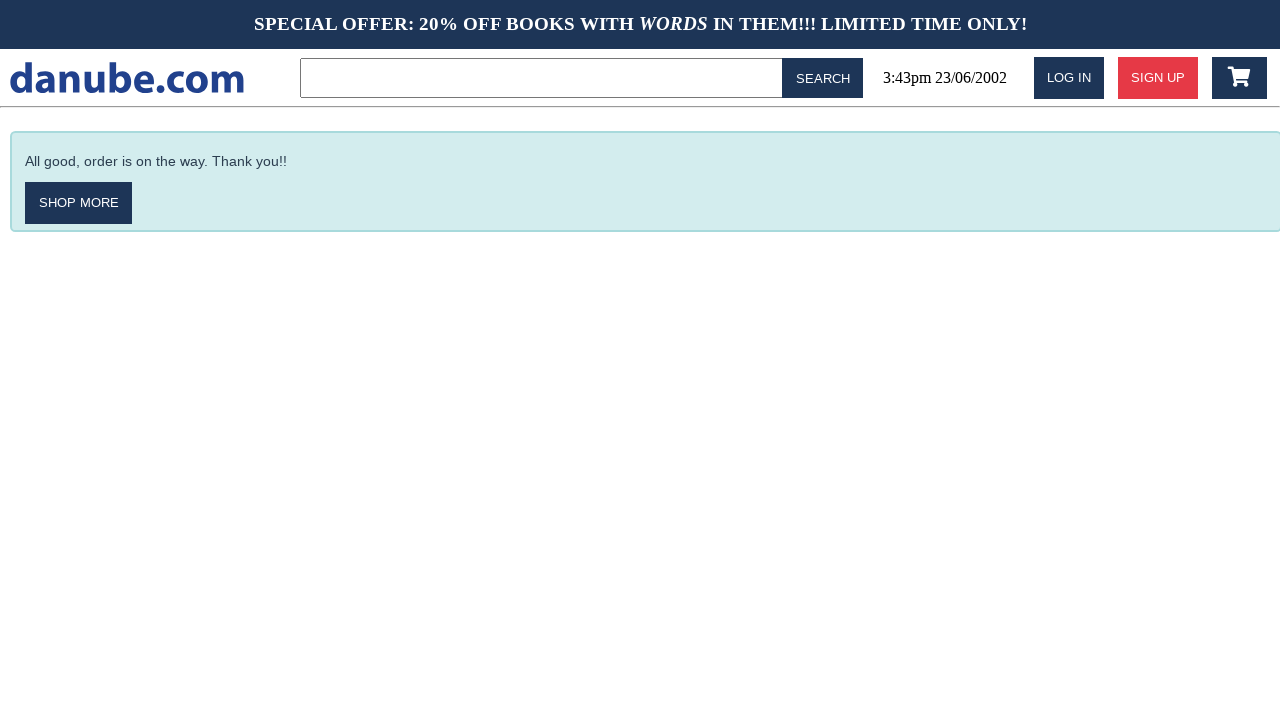

Order confirmation page loaded and verified
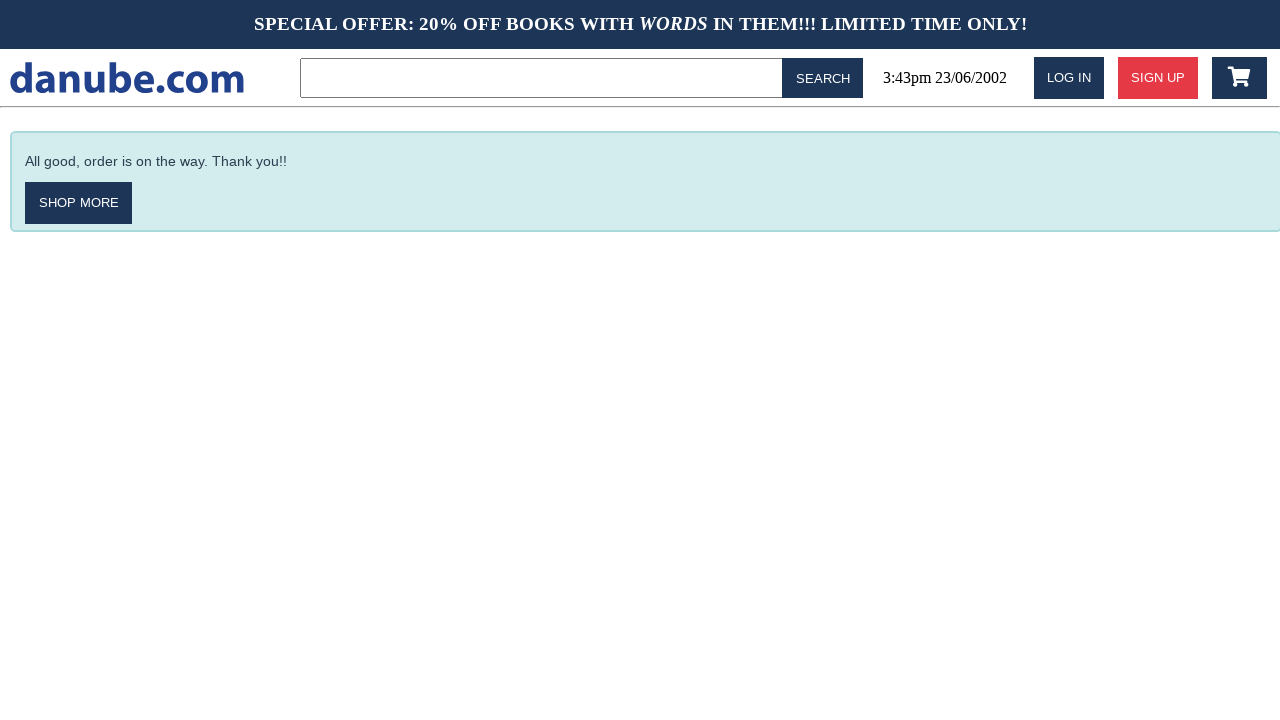

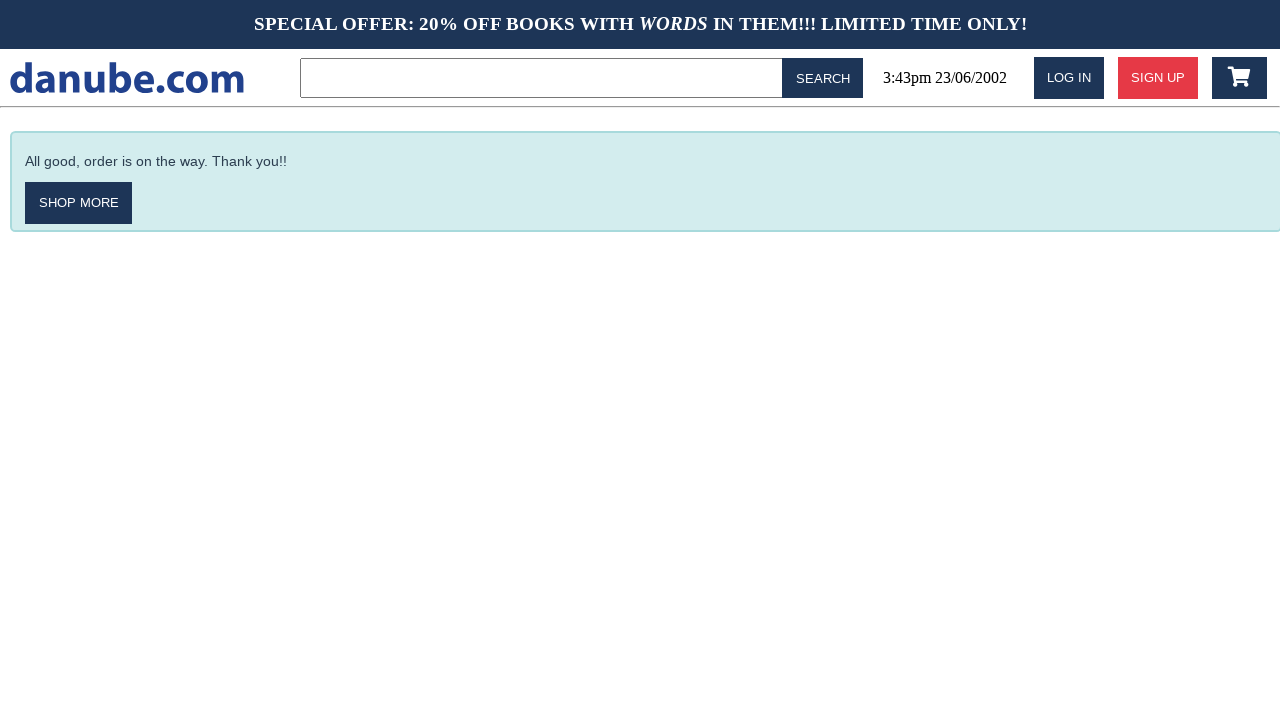